Navigates to LilyMaas website and checks for the presence of a submit button element

Starting URL: https://dev.lilymaas.appelit.com/

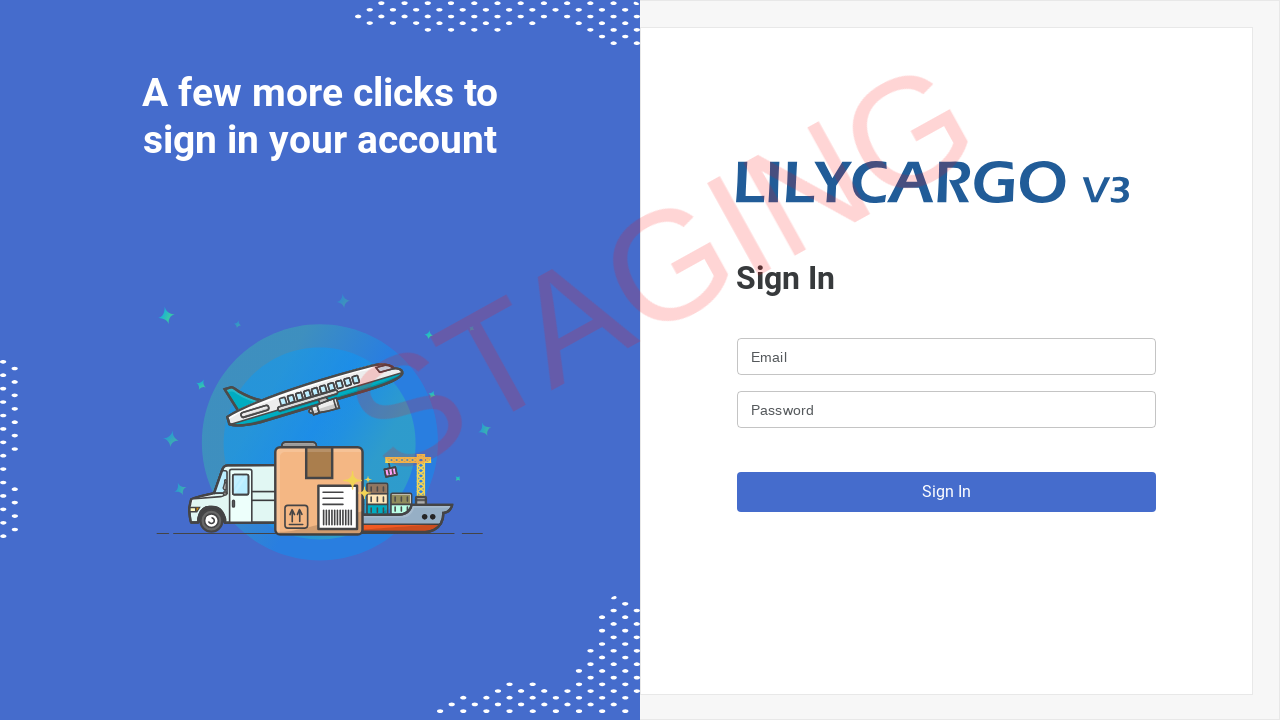

Navigated to LilyMaas website at https://dev.lilymaas.appelit.com/
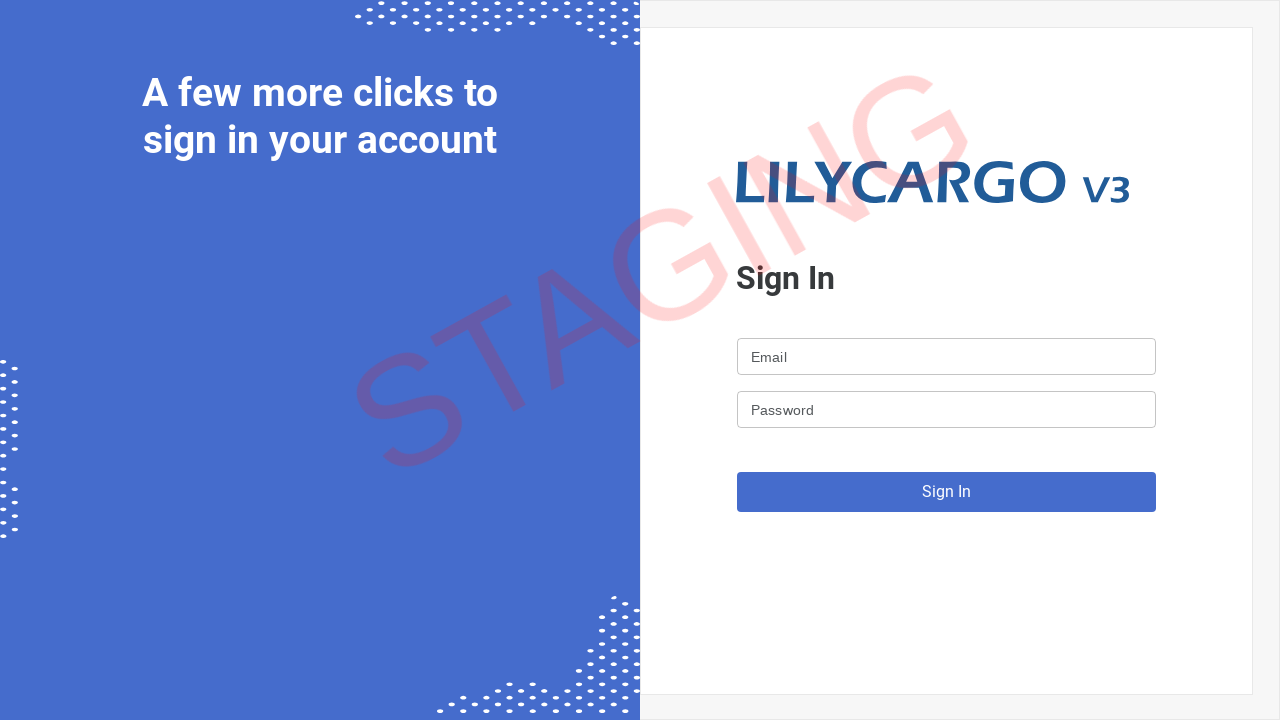

Located submit button element
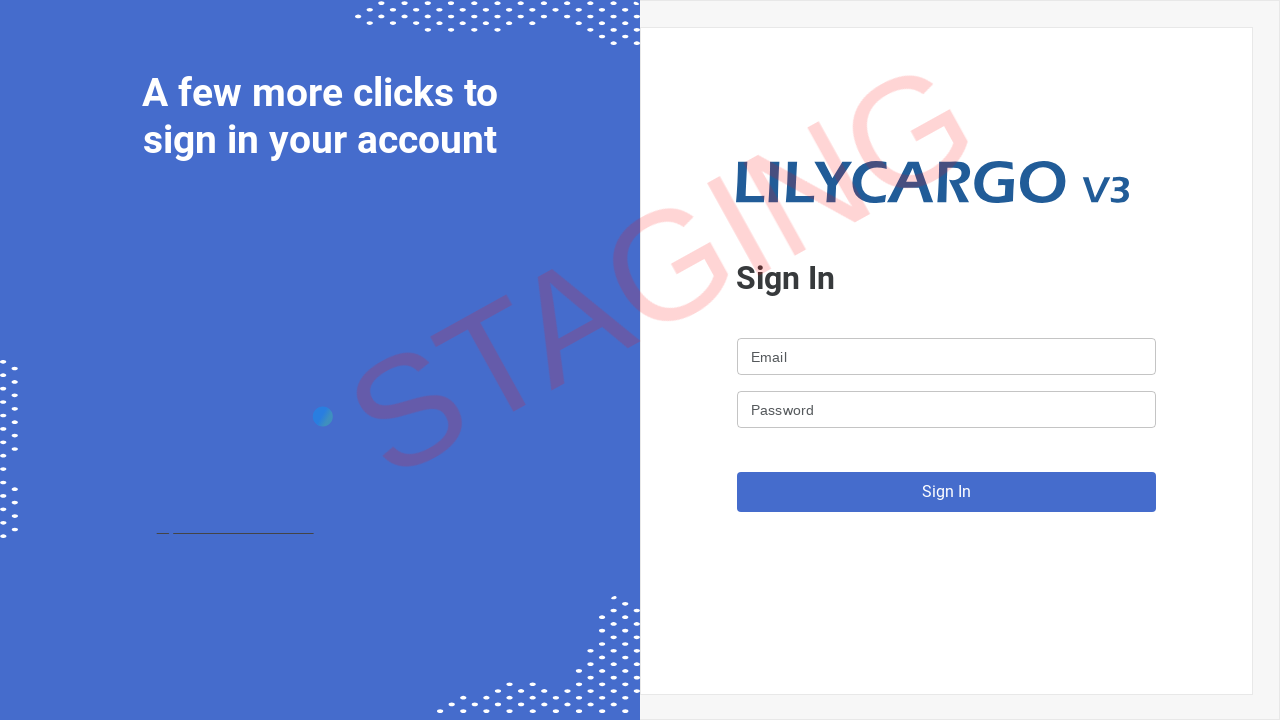

Checked if submit button is visible: True
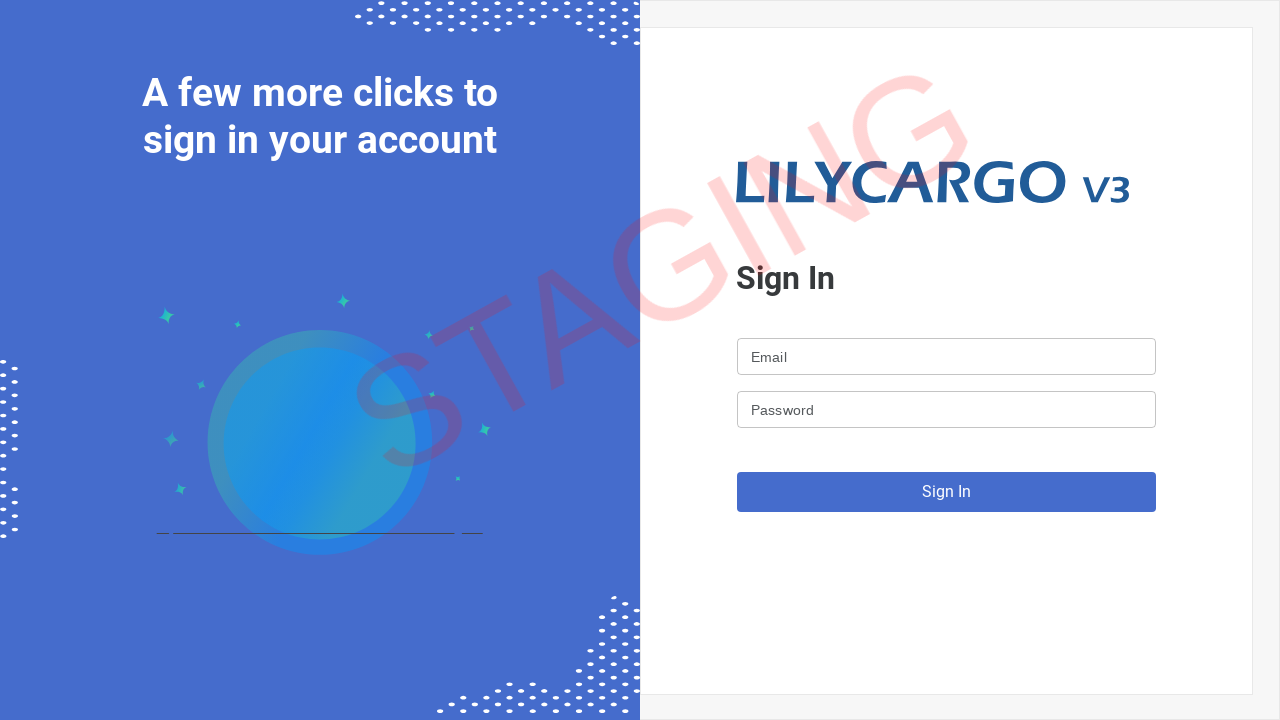

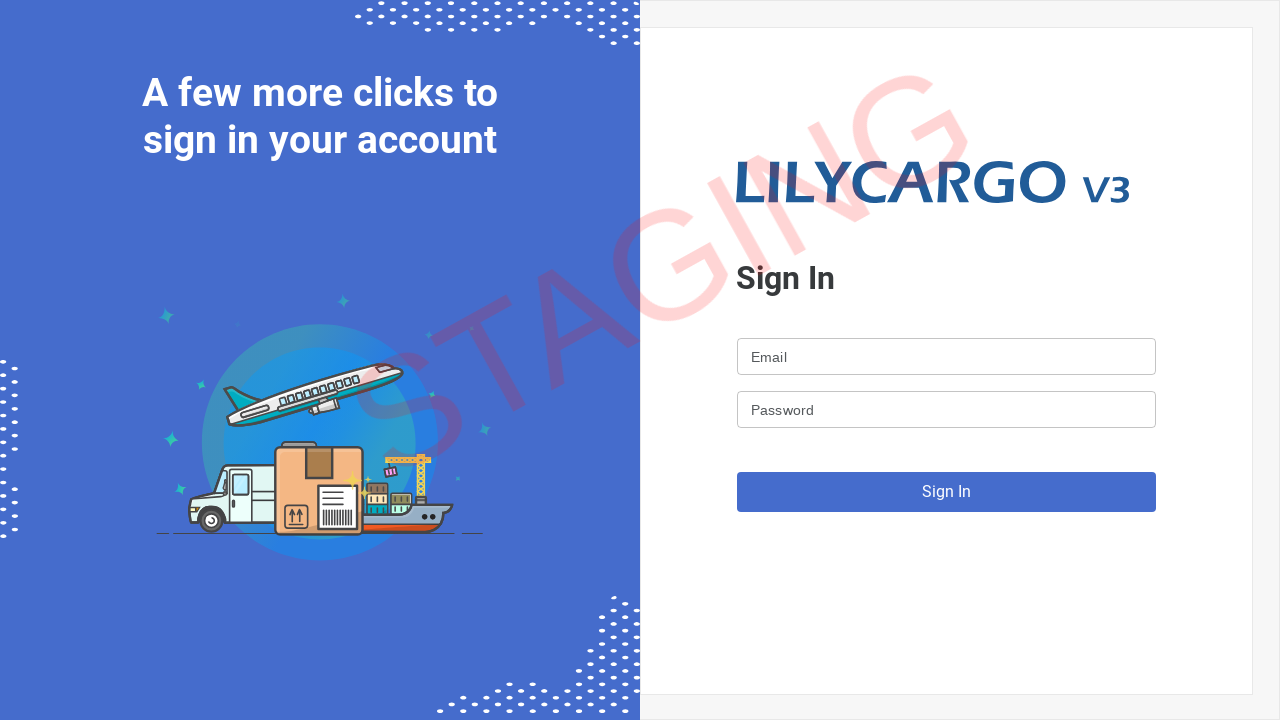